Tests opening a new browser window, navigating to a different URL in the new window, and verifying that two window handles exist.

Starting URL: https://the-internet.herokuapp.com/windows

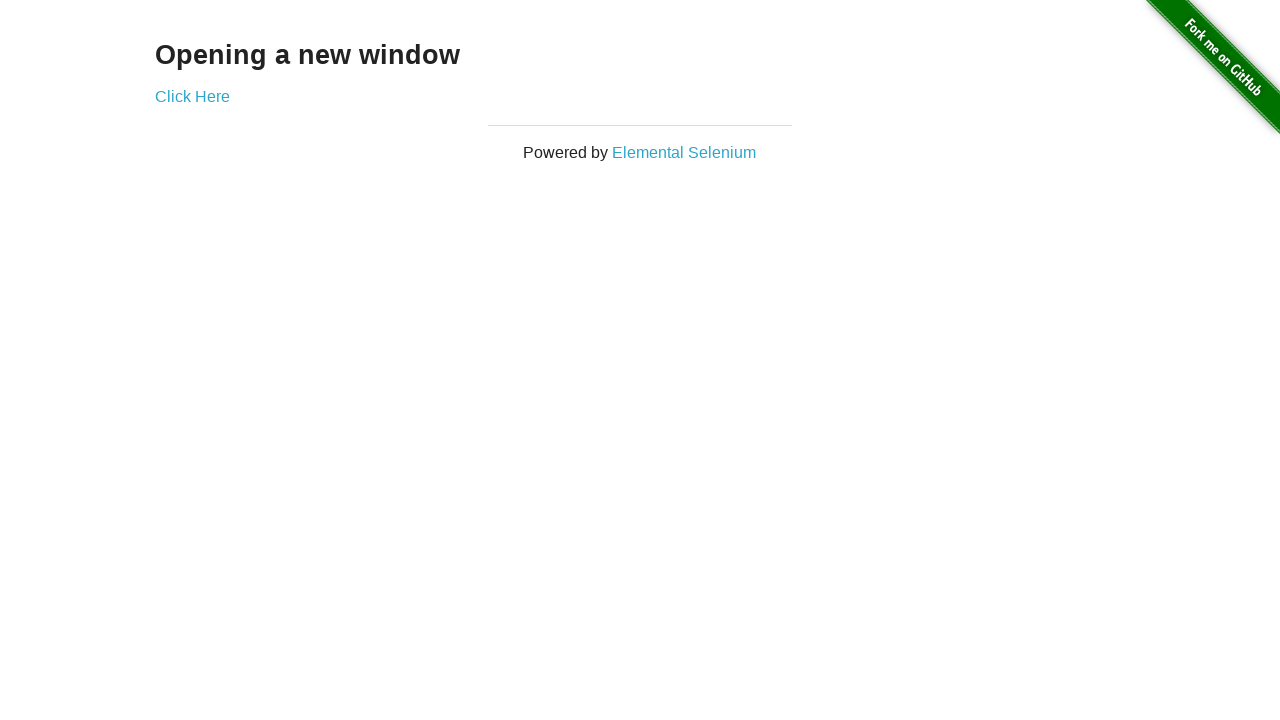

Opened a new browser window/page
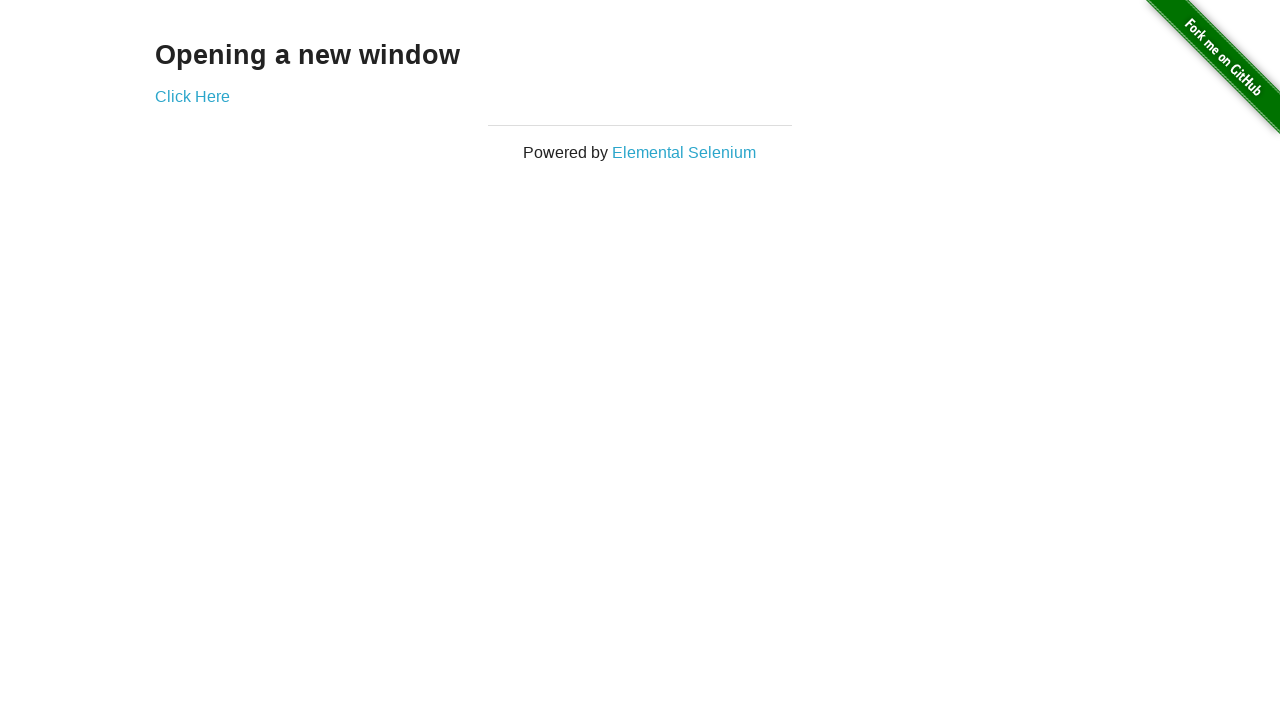

Navigated new window to https://the-internet.herokuapp.com/typos
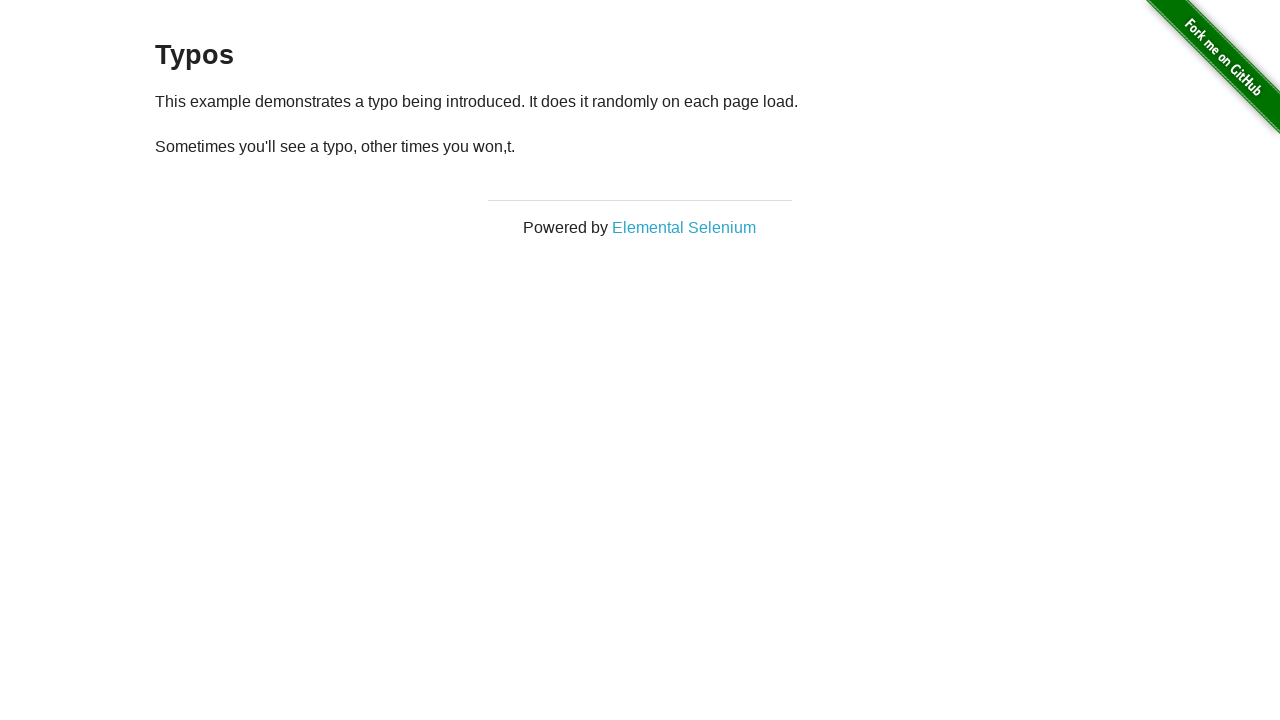

Verified that two window handles exist in the context
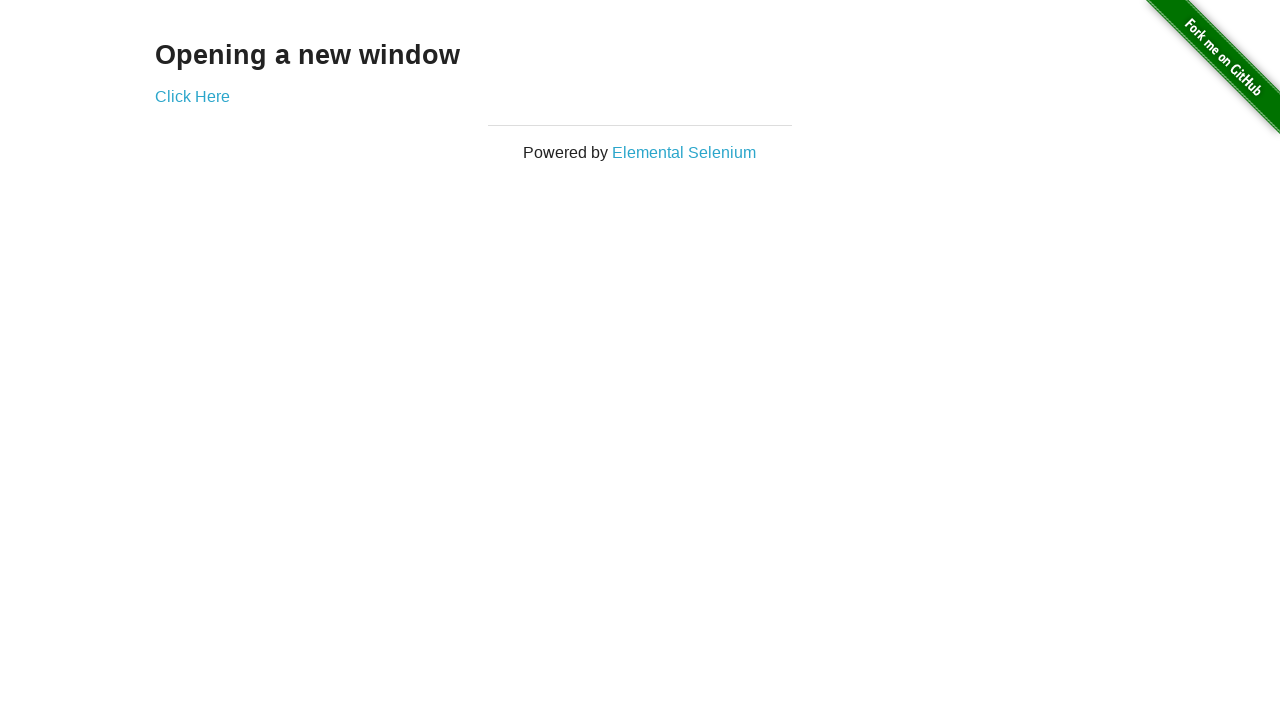

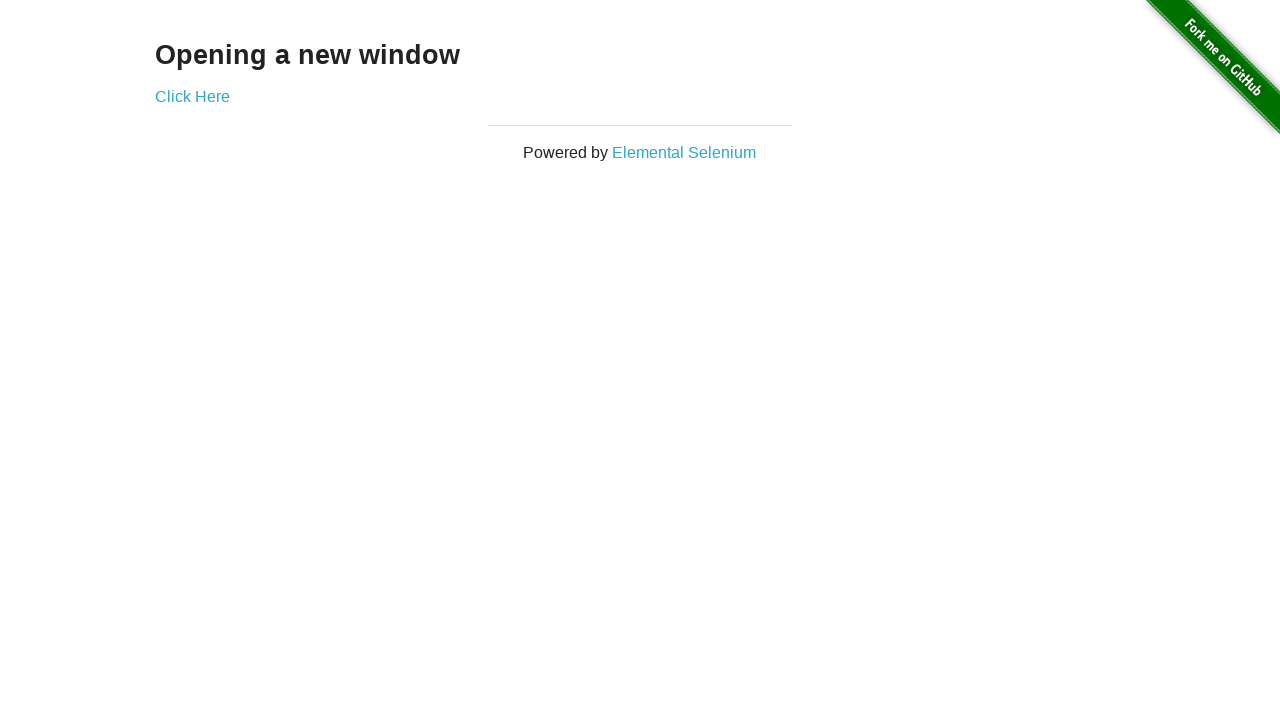